Tests the product search functionality on a practice e-commerce site by typing a search query, verifying the filtered product count, and adding an item to the cart.

Starting URL: https://rahulshettyacademy.com/seleniumPractise/#/

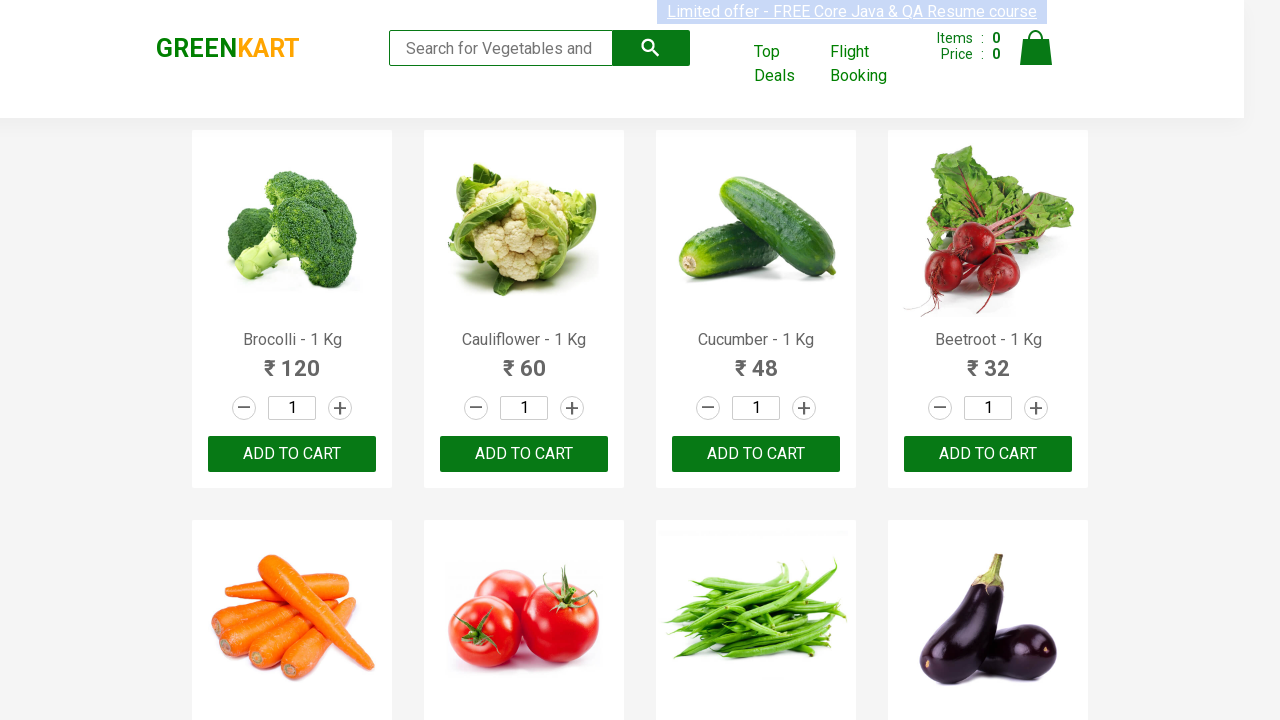

Typed 'ca' in the search box to filter products on .search-keyword
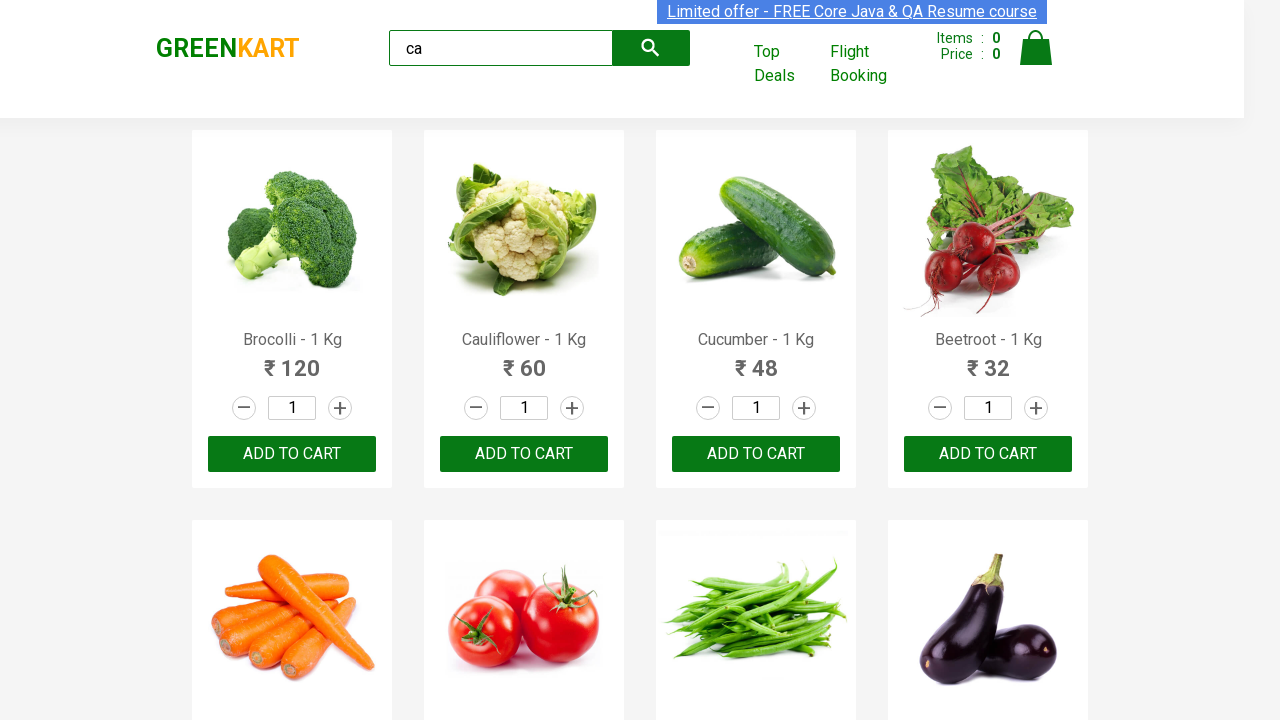

Filtered products loaded and are visible
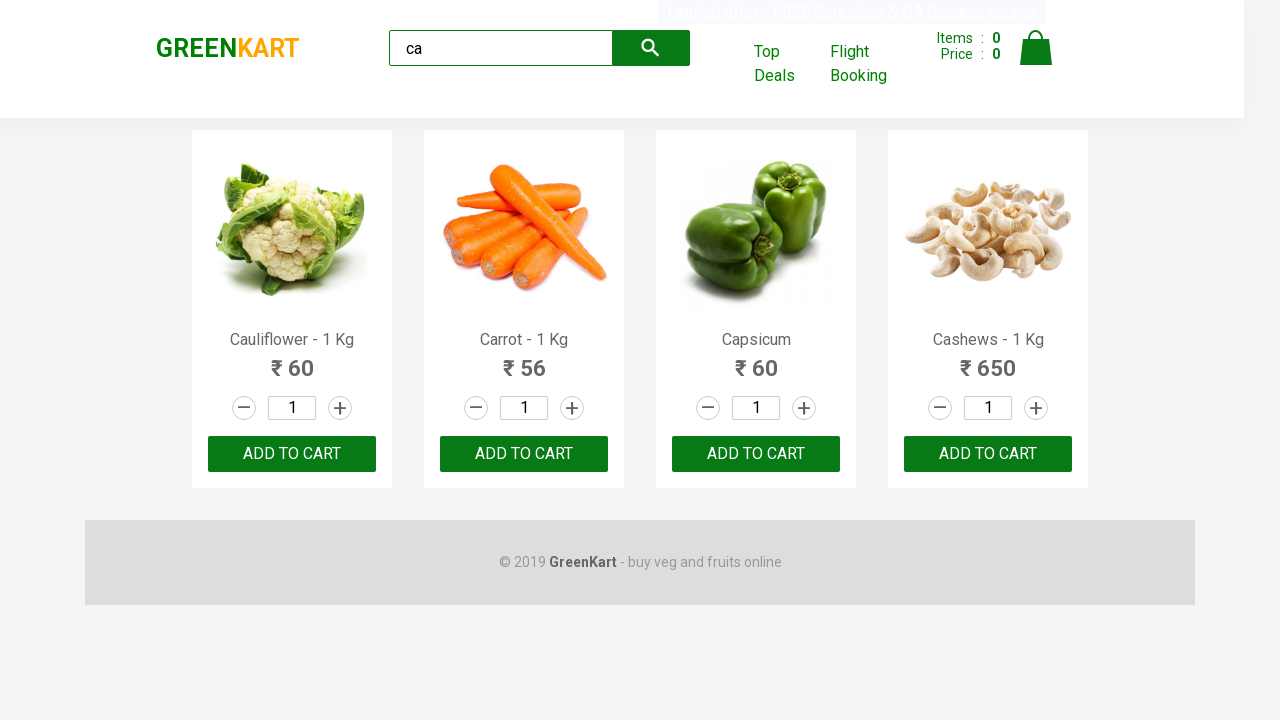

Clicked 'ADD TO CART' button on the third filtered product at (756, 454) on .products .product >> nth=2 >> button >> internal:has-text="ADD TO CART"i
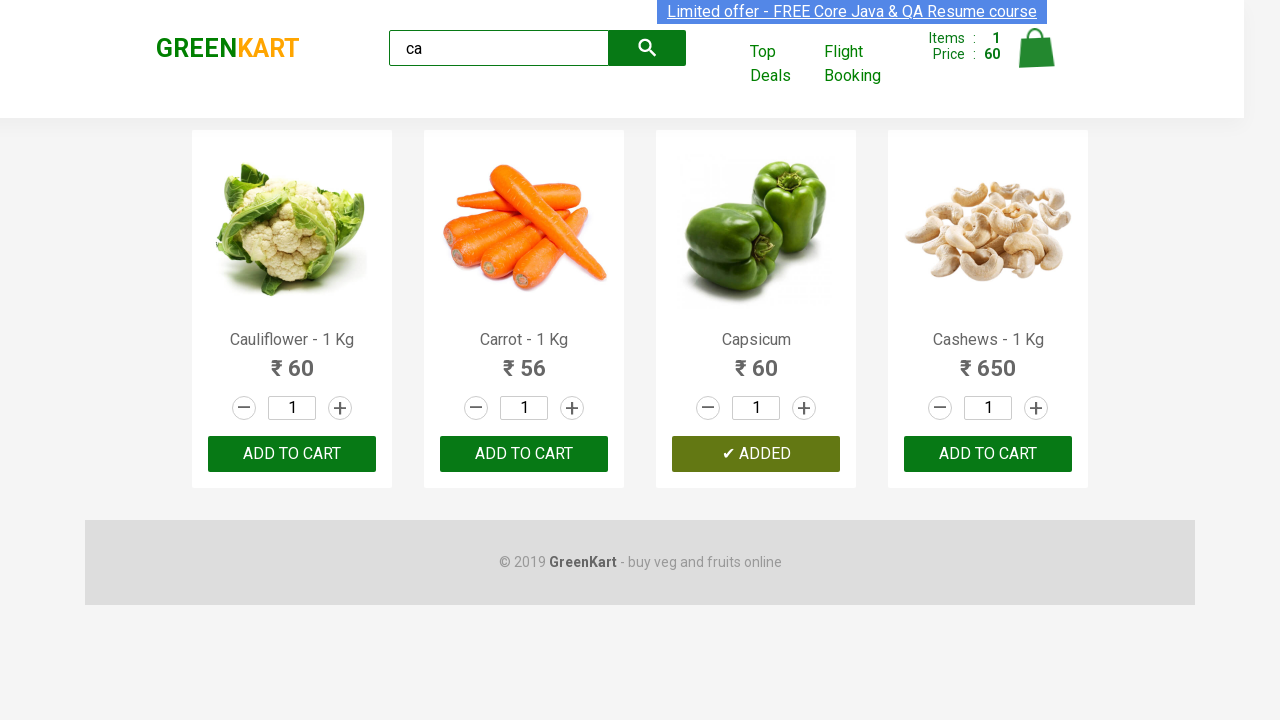

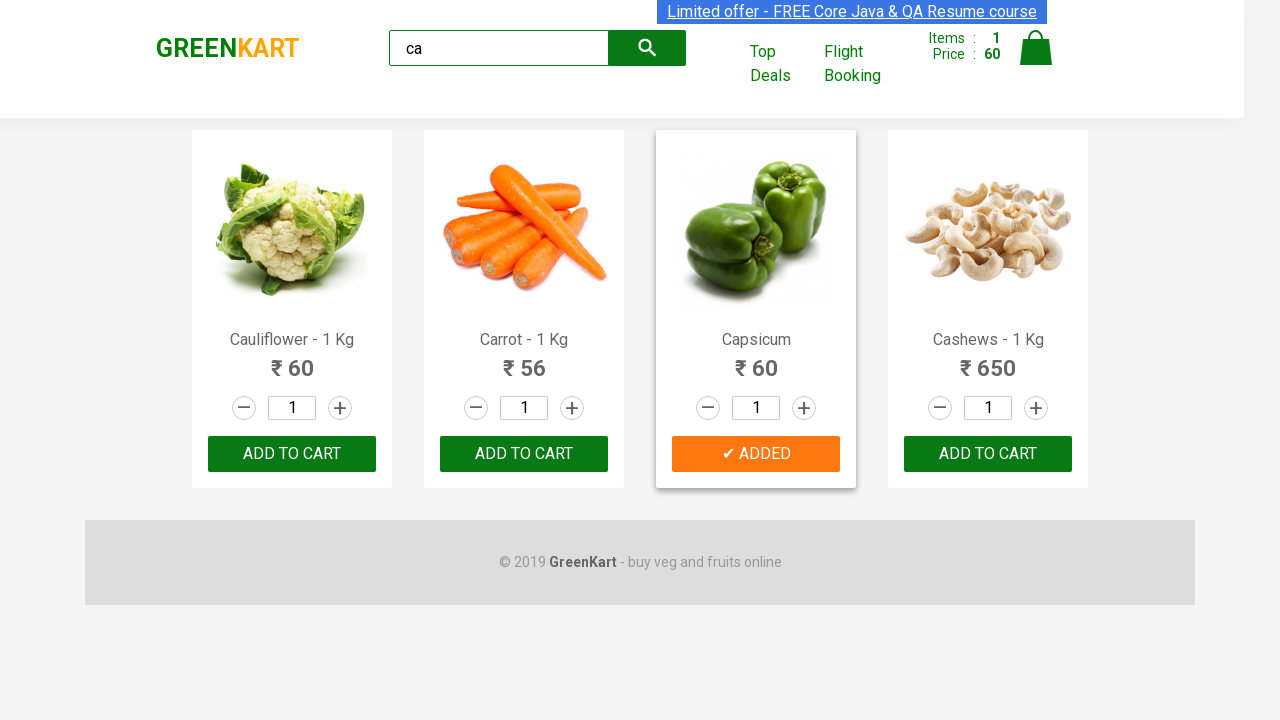